Validates Flipkart homepage by checking the page title matches expected value, verifying the current URL, and retrieving the page source content length.

Starting URL: https://www.flipkart.com

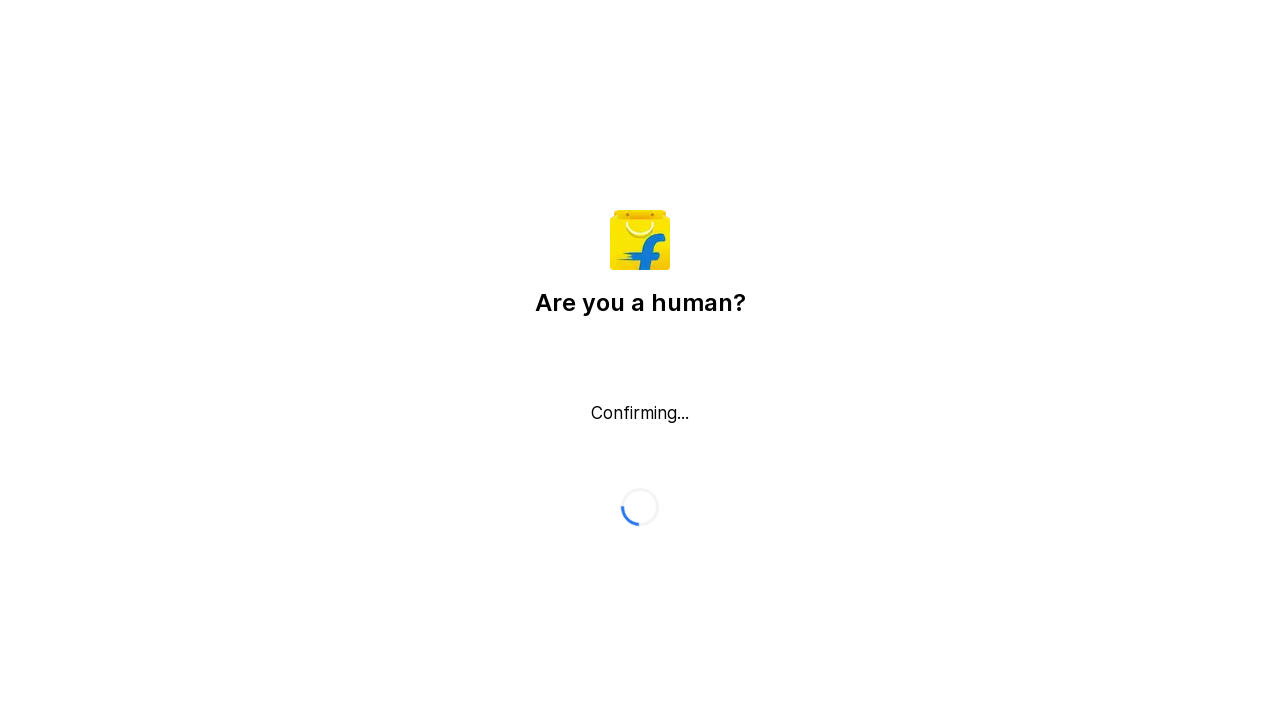

Retrieved page title from Flipkart homepage
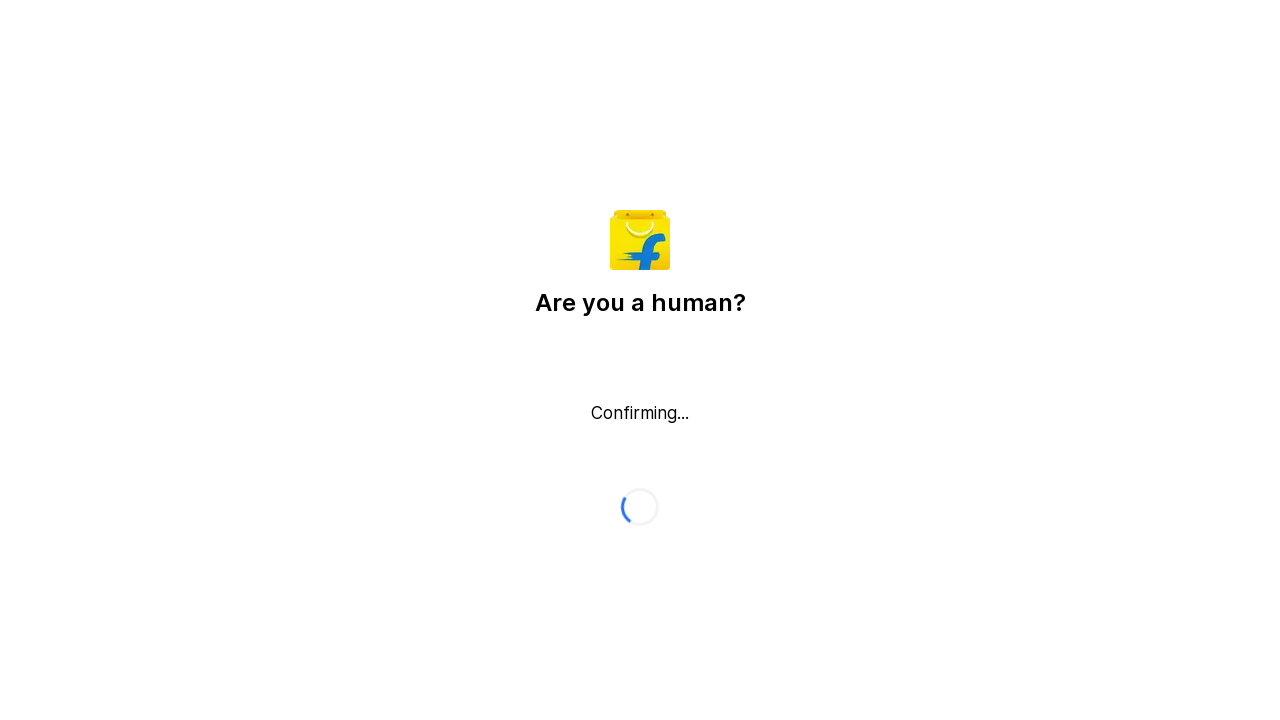

Page title validation result: False
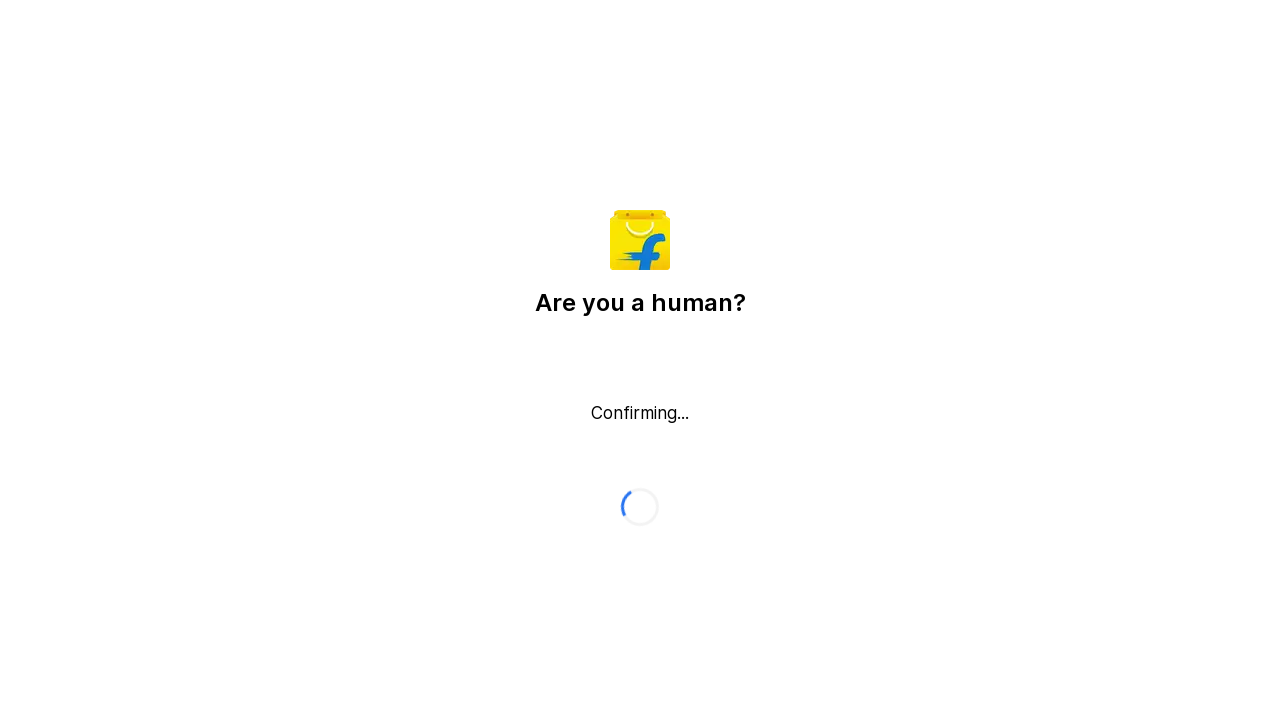

Retrieved current page URL
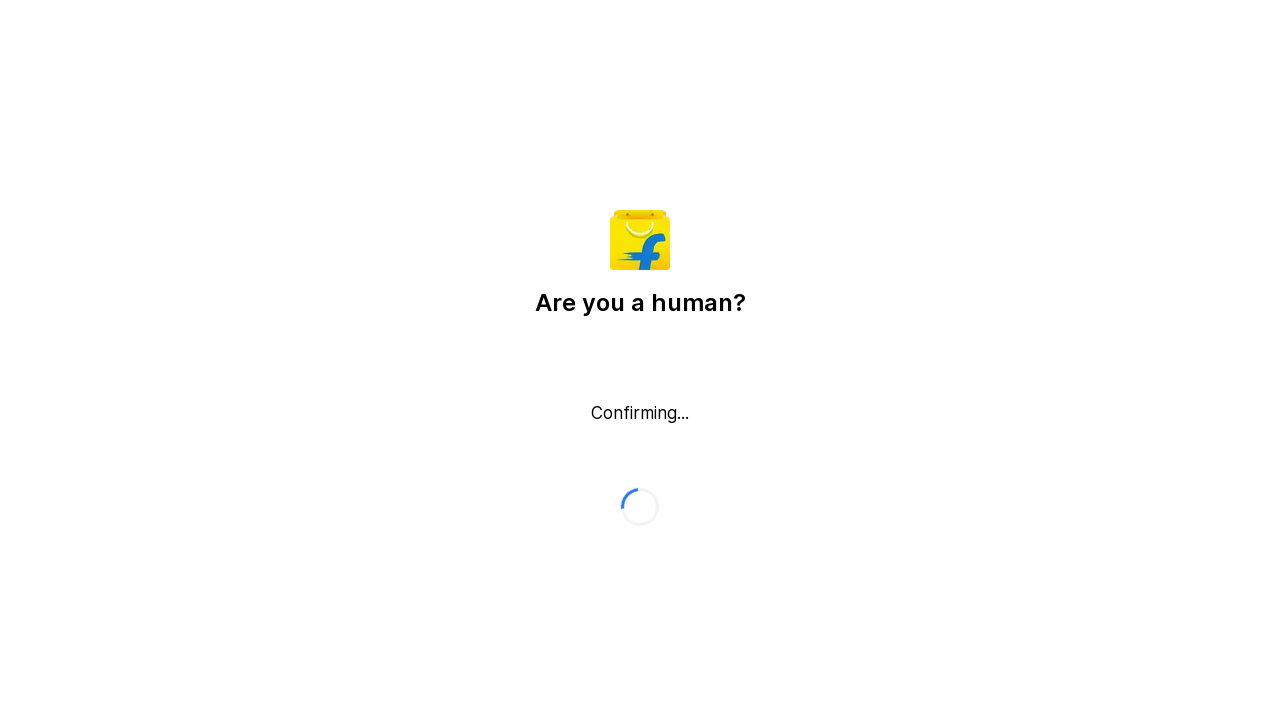

Current URL validation result: True
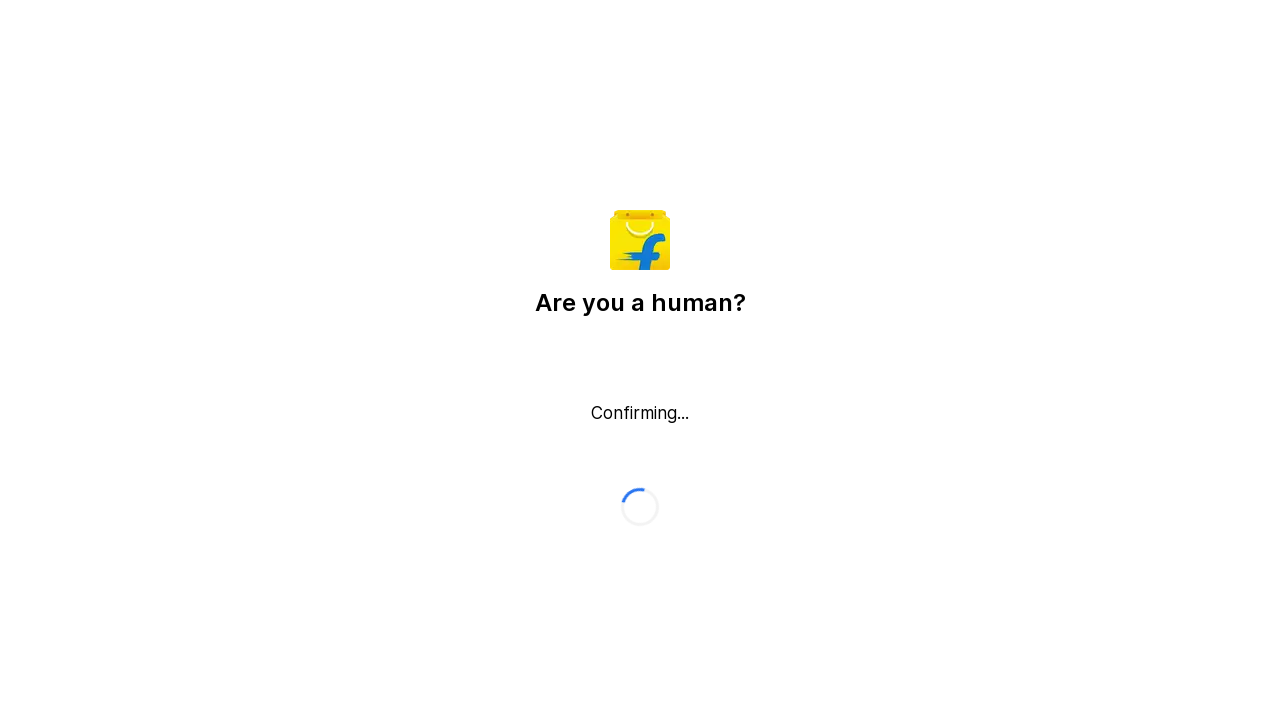

Retrieved page source content length: 856 characters
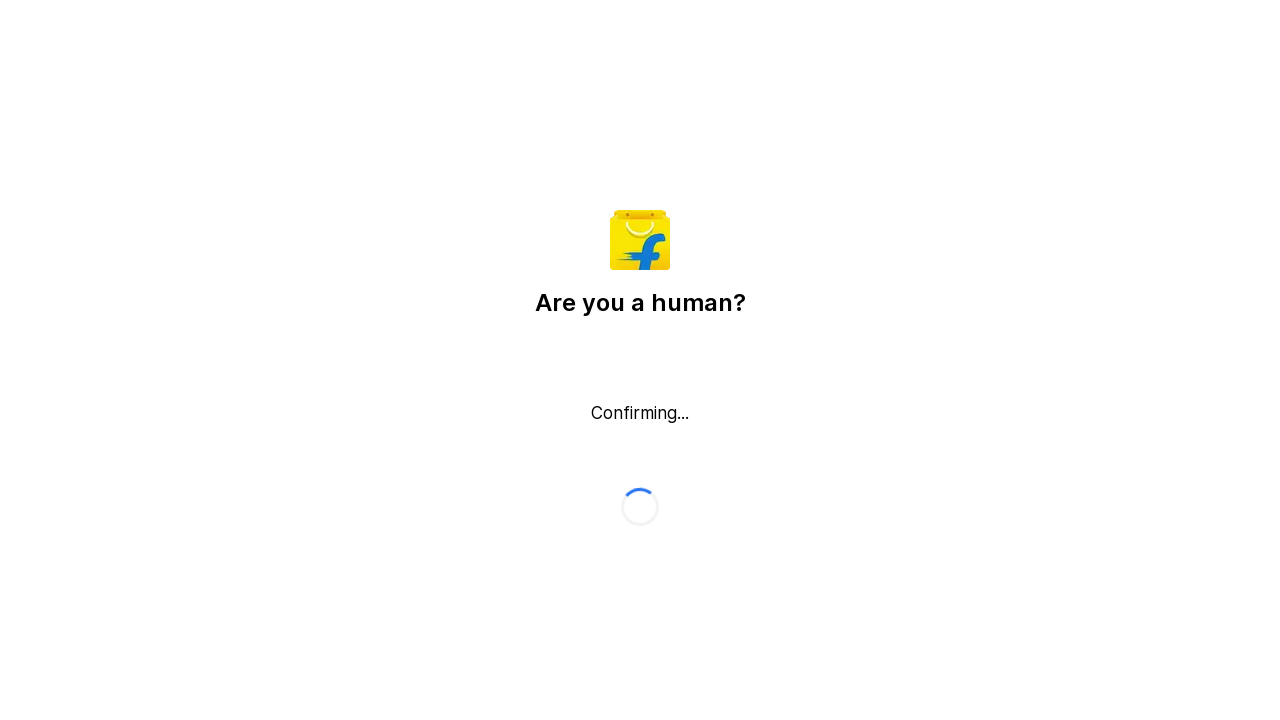

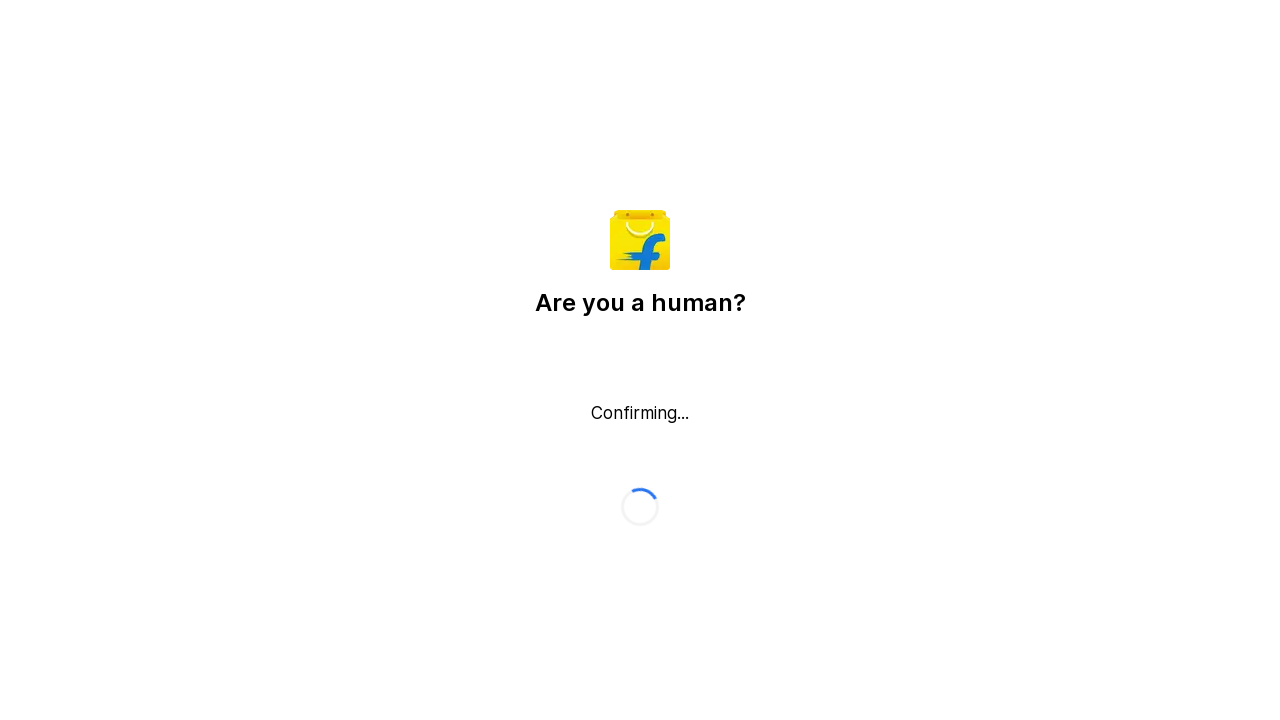